Tests a sidebar search form by typing a search query and clicking the search button on a demo dashboard page

Starting URL: https://floower.bitbucket.io/pages/index.html

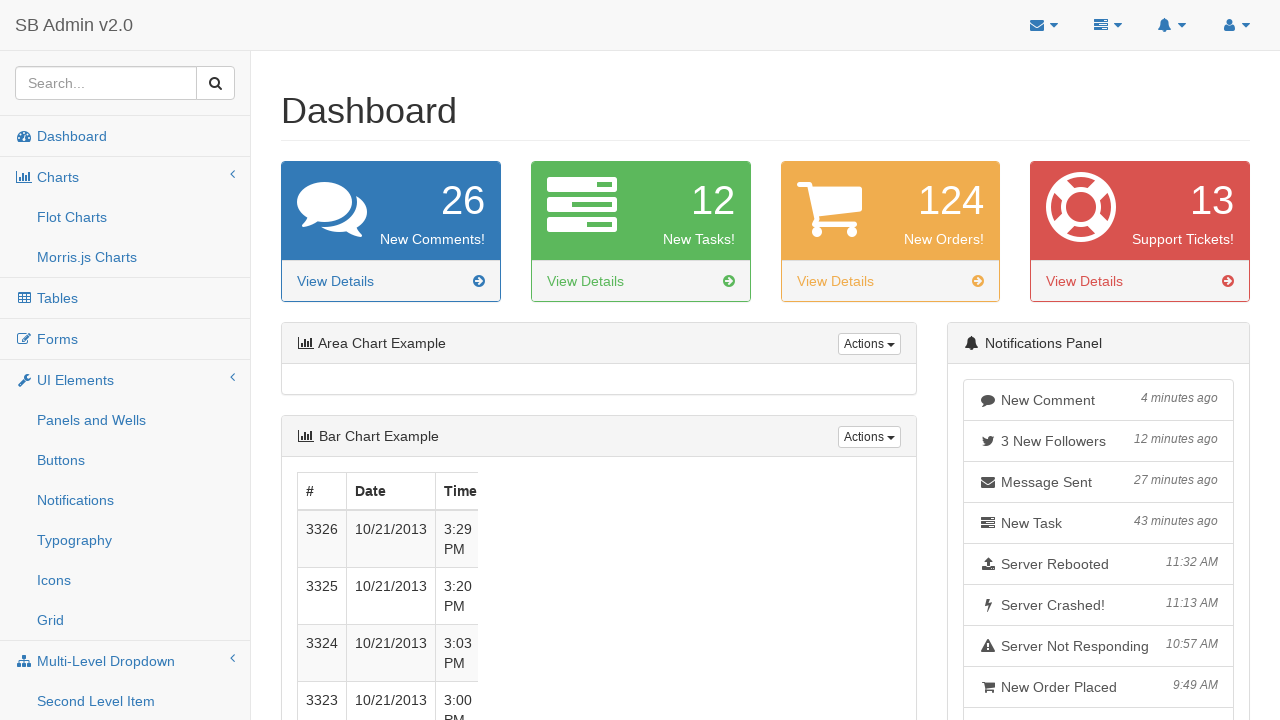

Typed 'test1234' in sidebar search input field on #side-menu .sidebar-search .custom-search-form input.form-control
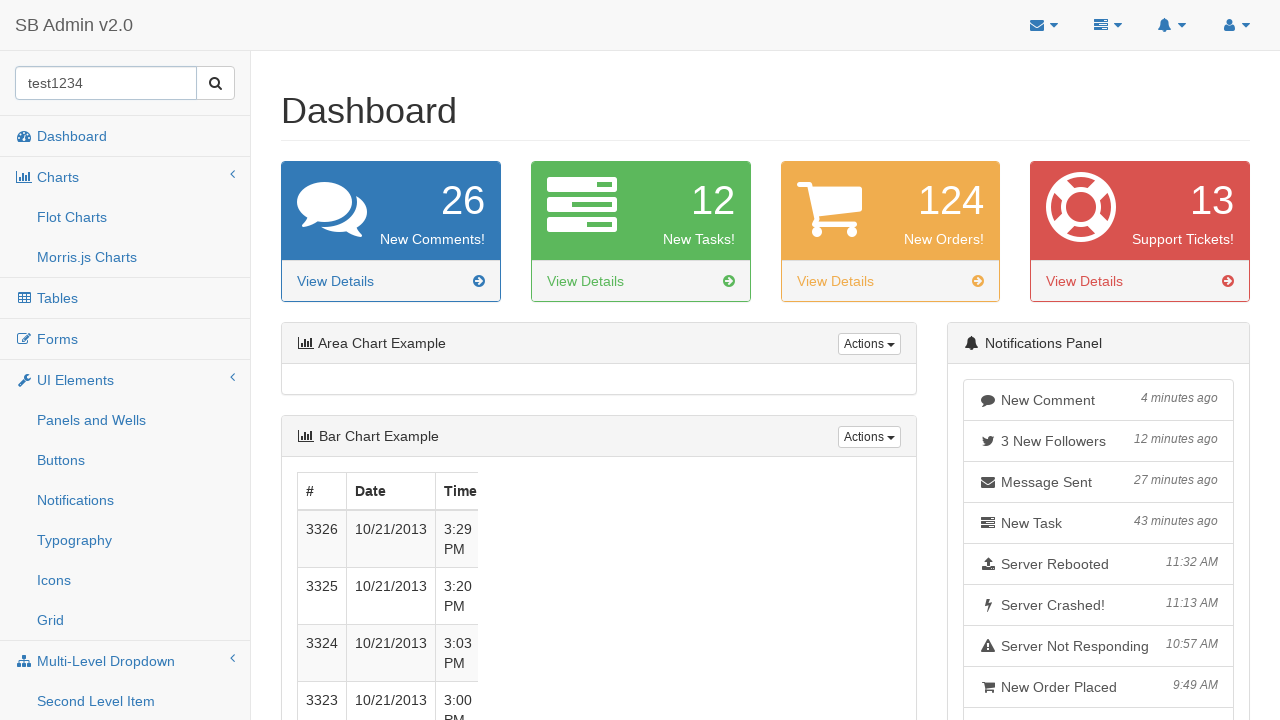

Clicked search button in sidebar search form at (216, 83) on #side-menu .sidebar-search .custom-search-form .input-group-btn button.btn-defau
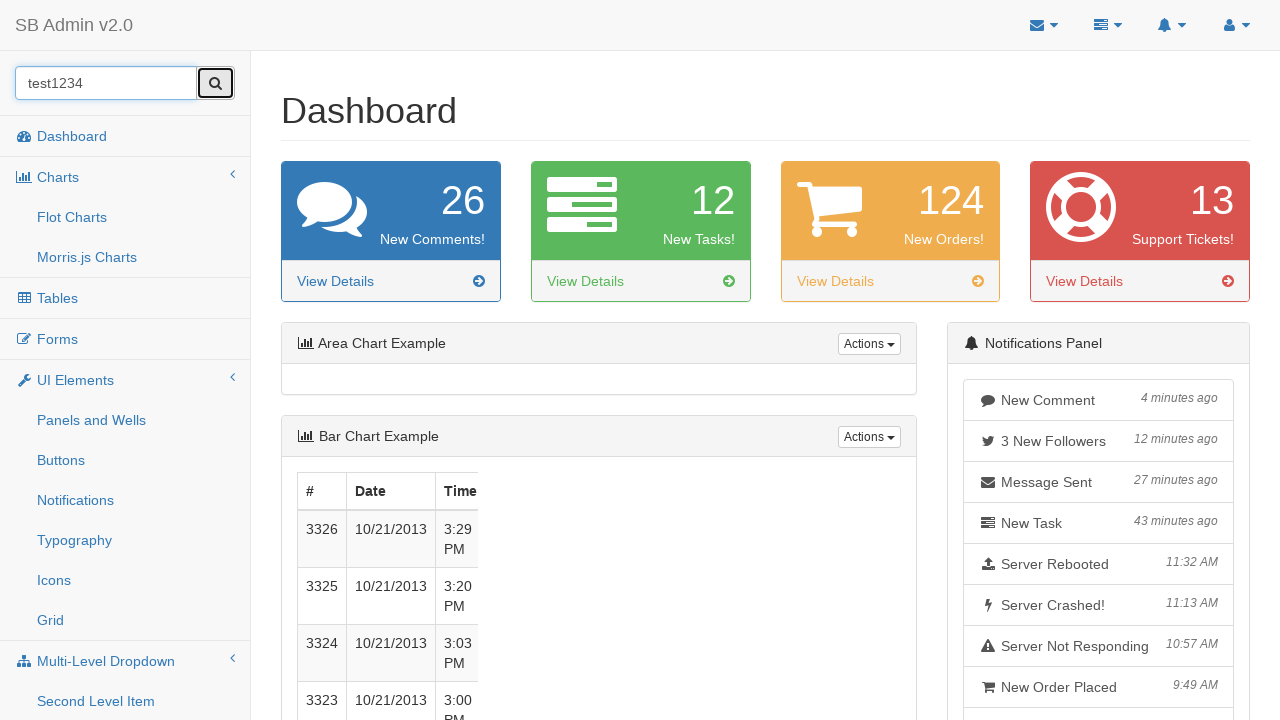

Clicked search button again after UI state change at (216, 83) on #side-menu .sidebar-search .custom-search-form .input-group-btn button.btn-defau
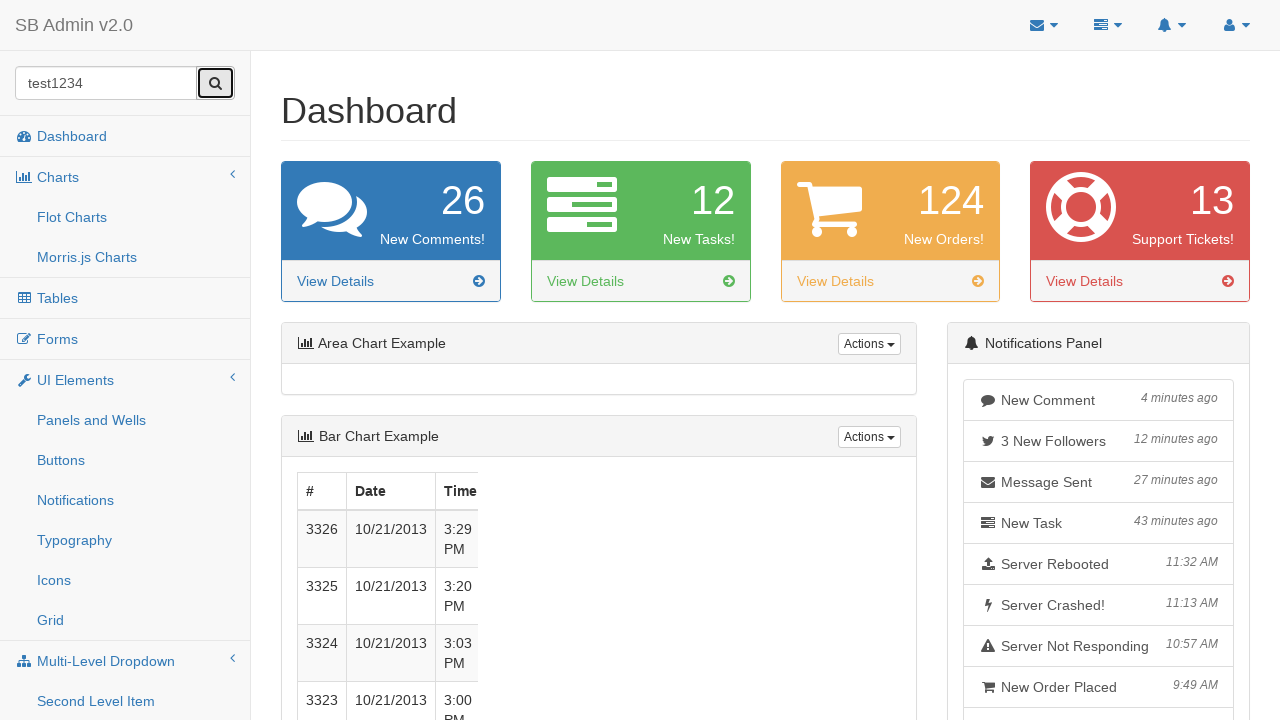

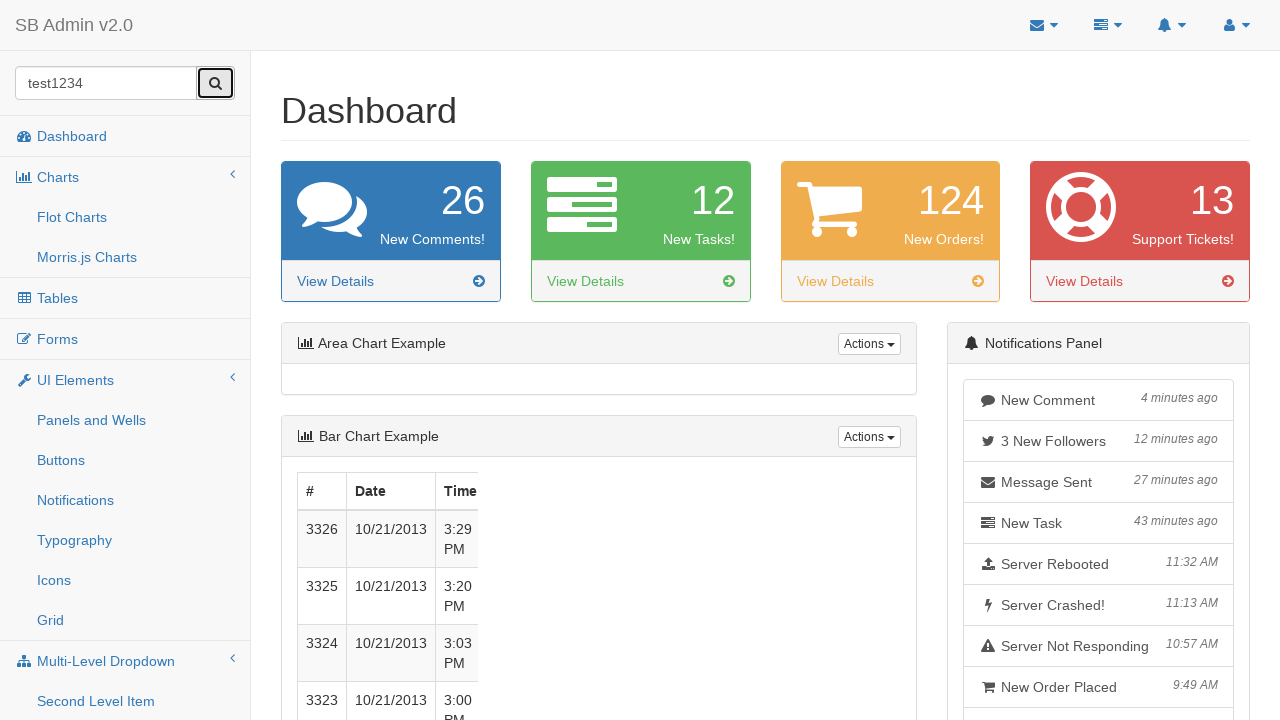